Tests JavaScript alert functionality by clicking the JS Alert button and accepting the alert

Starting URL: https://the-internet.herokuapp.com/javascript_alerts

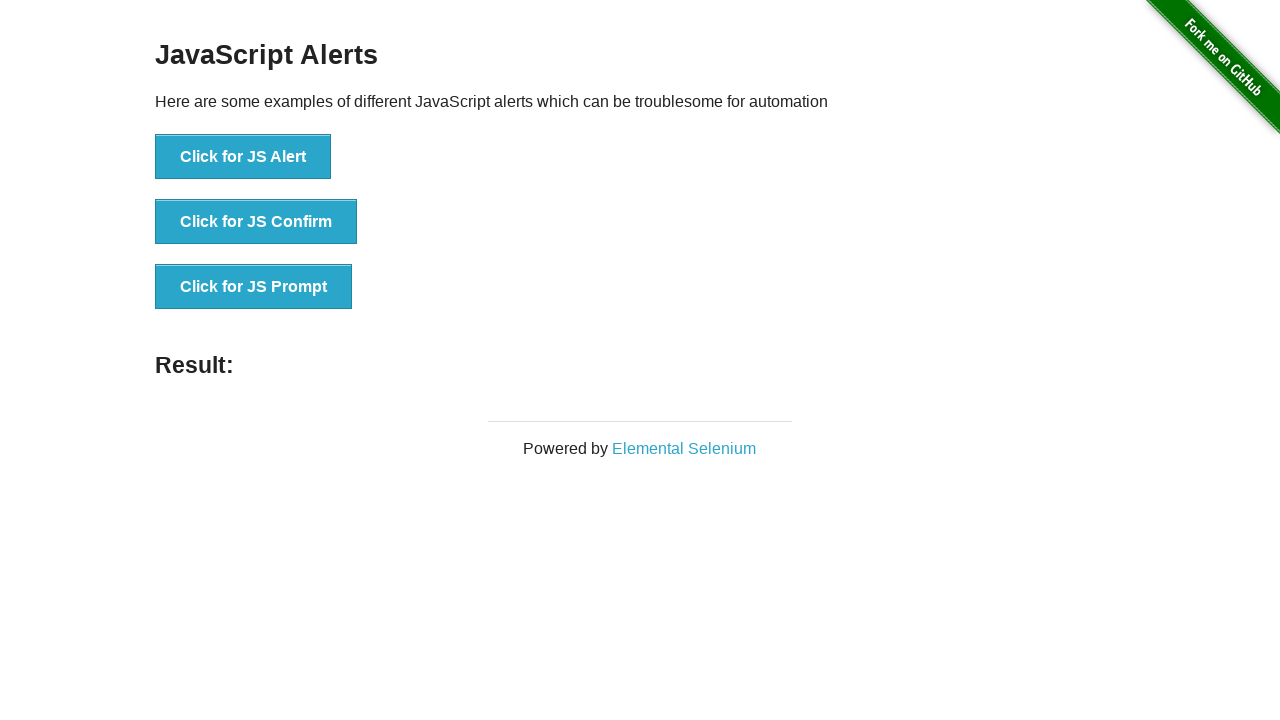

Clicked JS Alert button at (243, 157) on button[onclick='jsAlert()']
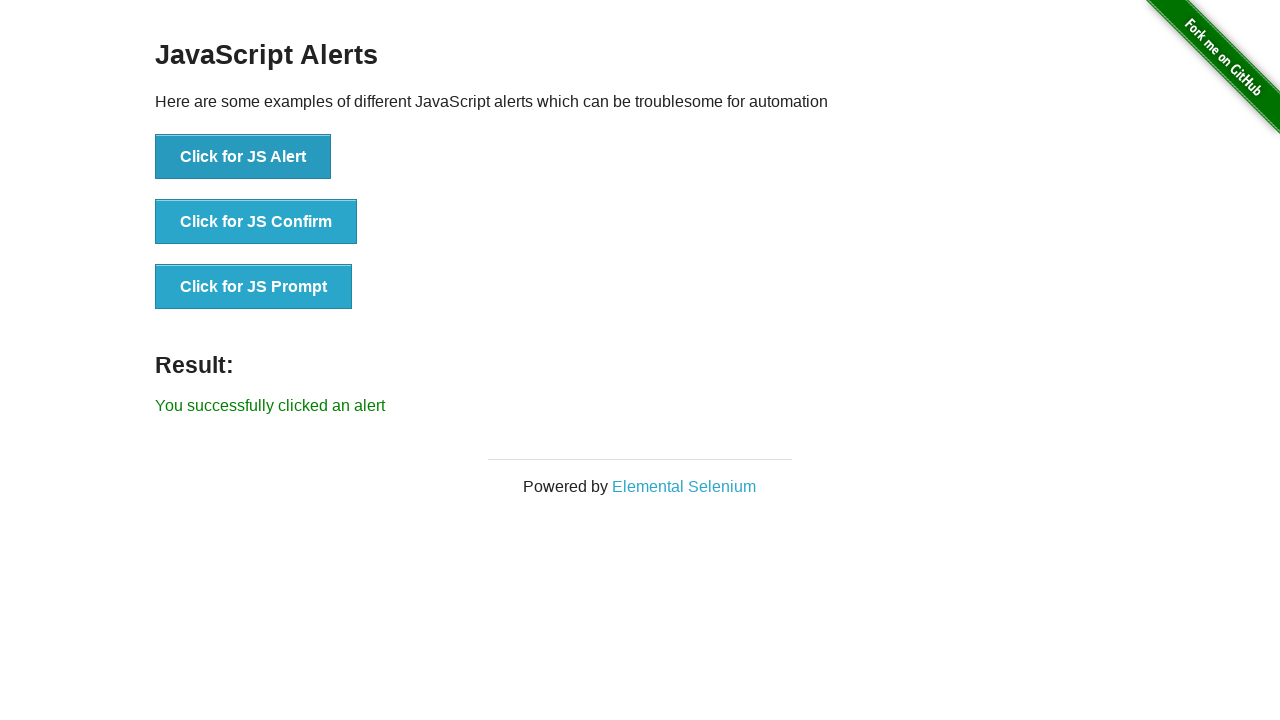

Set up dialog handler to accept alert
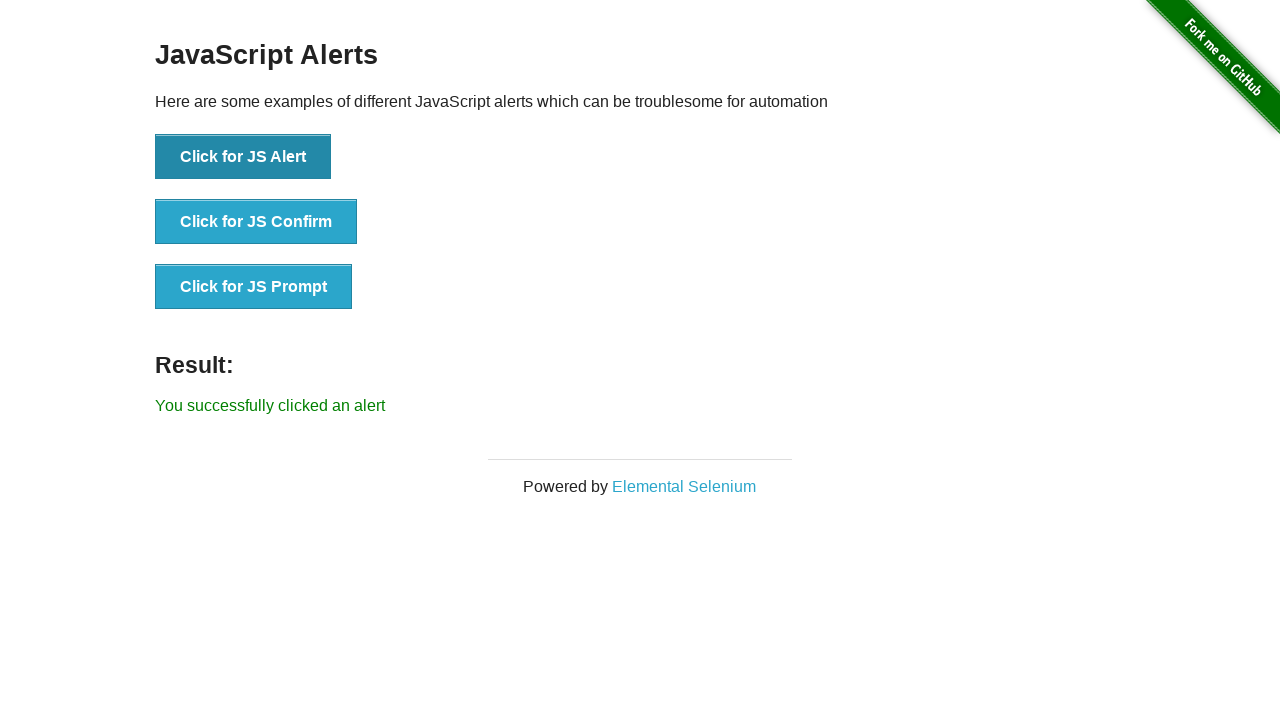

Waited for result element to appear
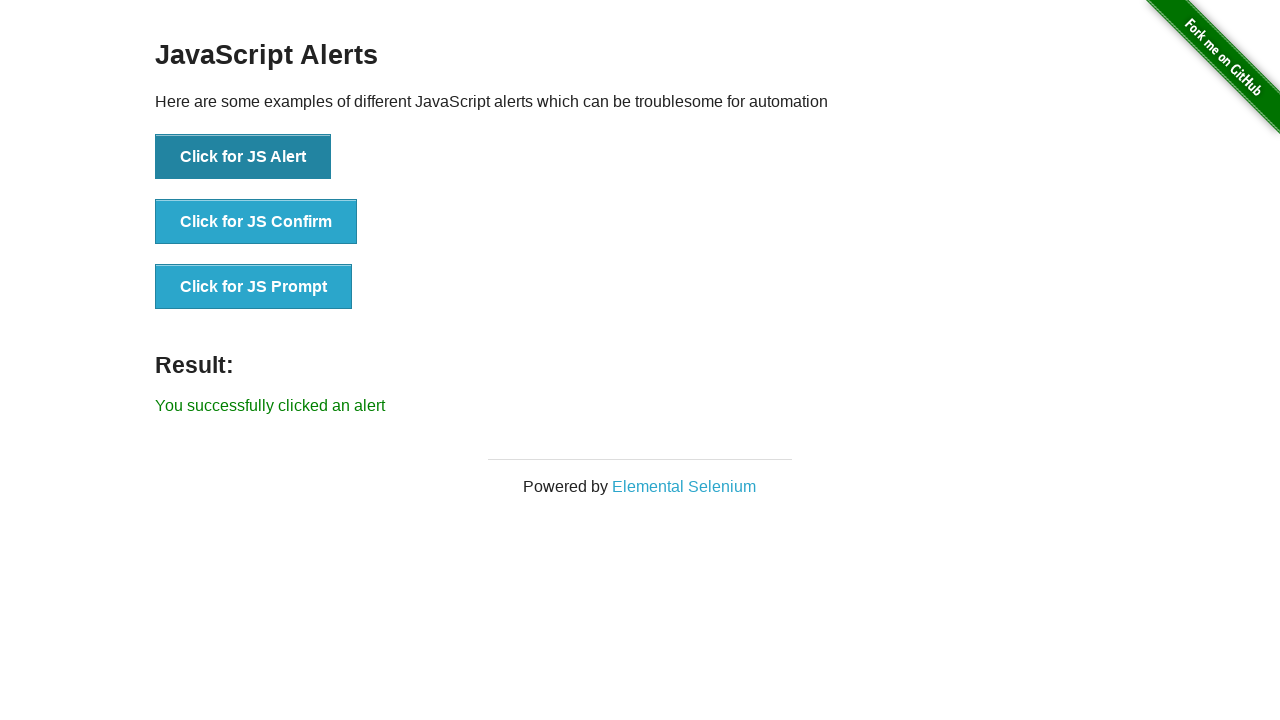

Verified result text matches expected message
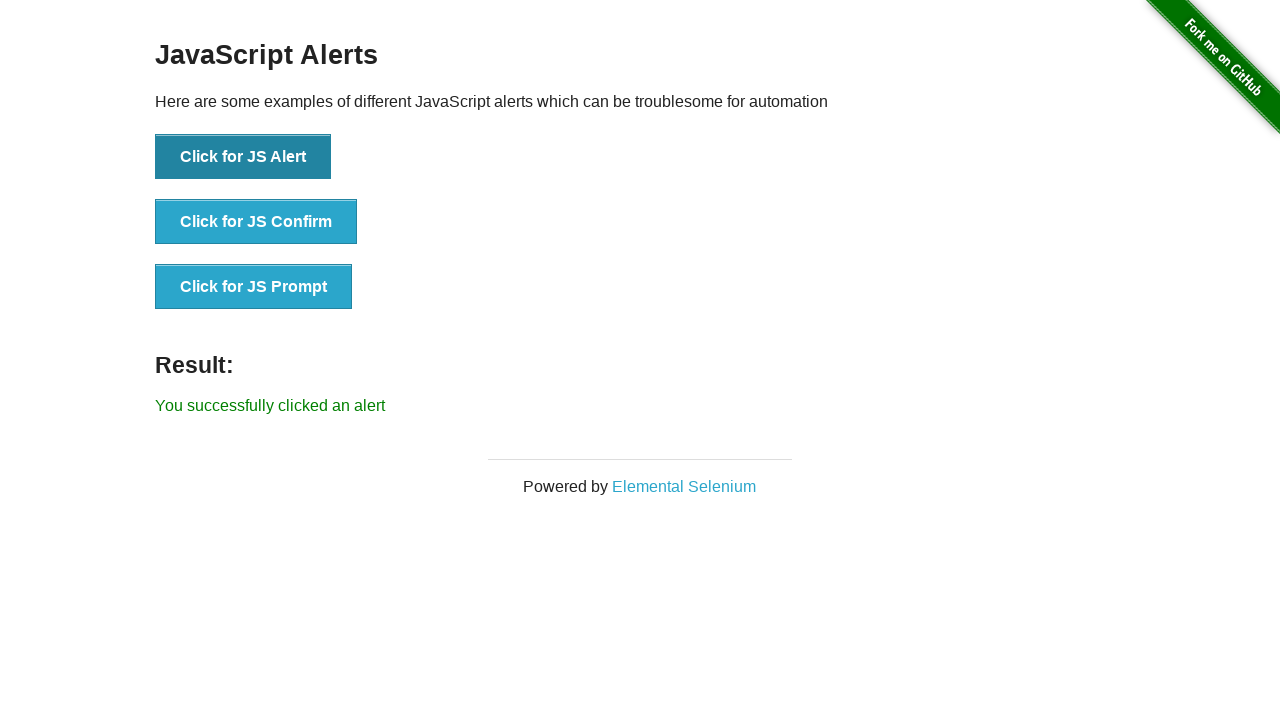

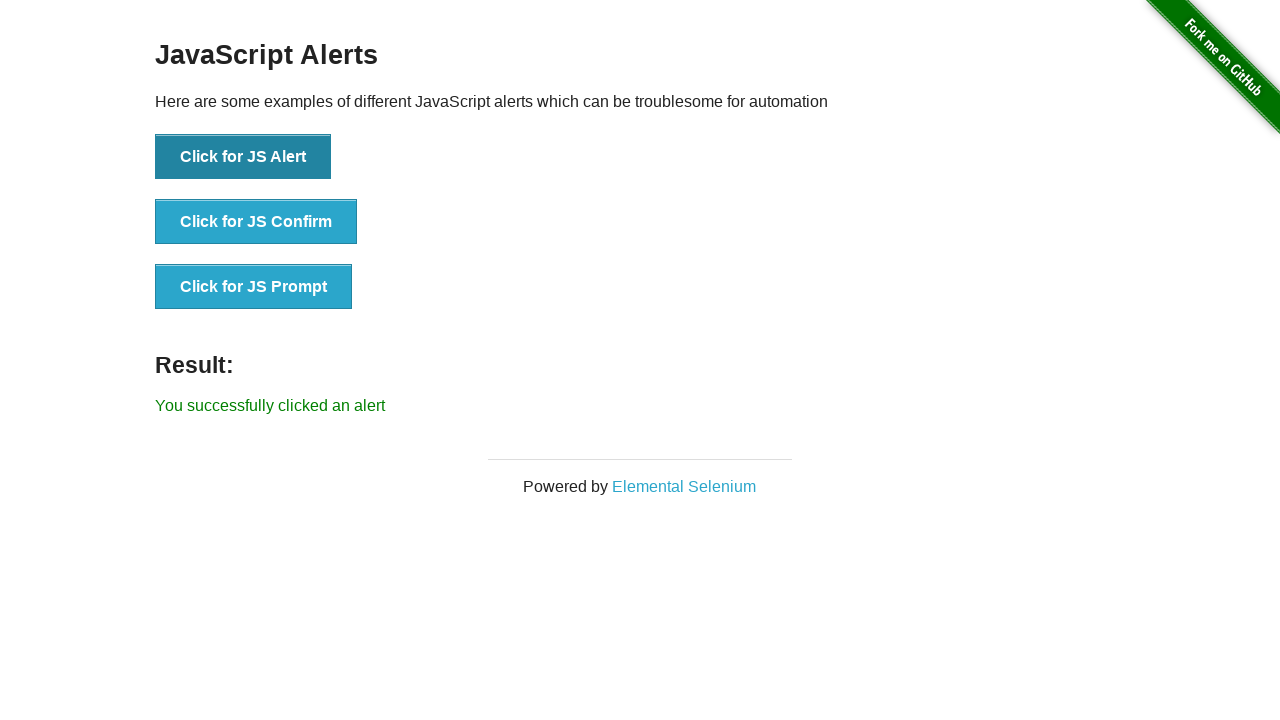